Tests dropdown selection by selecting different options and verifying the selected values

Starting URL: http://the-internet.herokuapp.com/dropdown

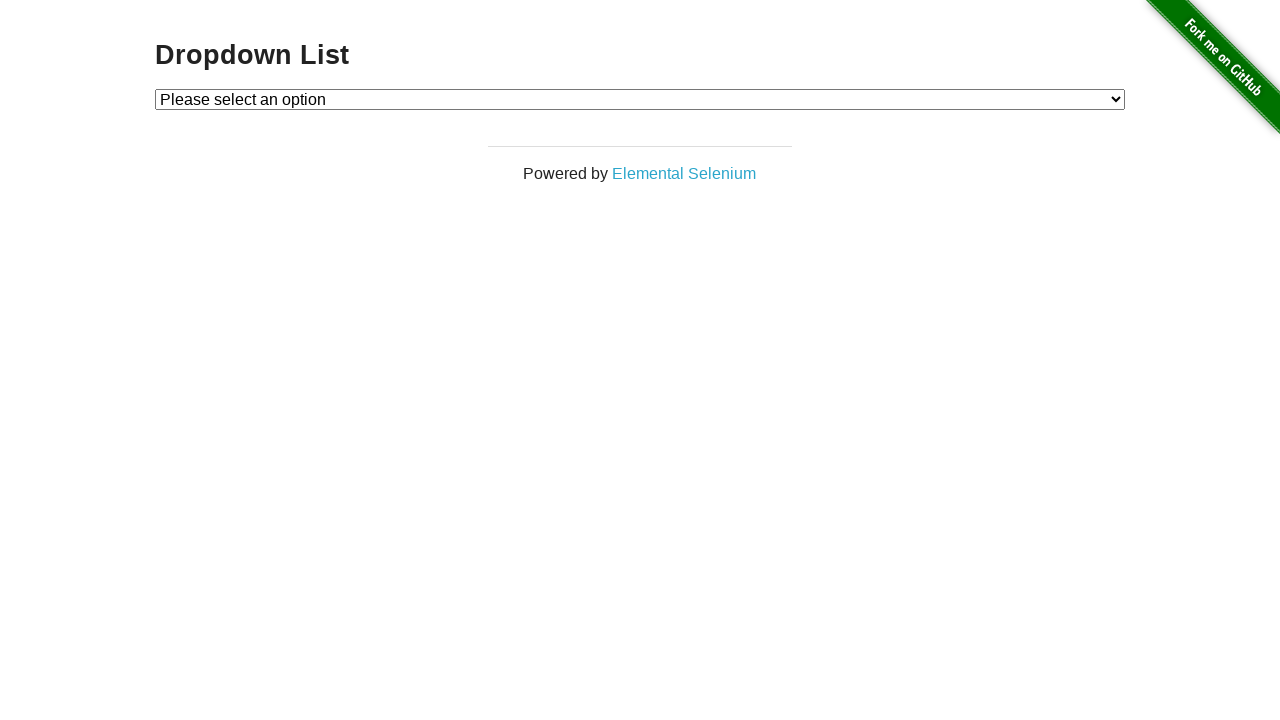

Selected 'Option 1' from dropdown on #dropdown
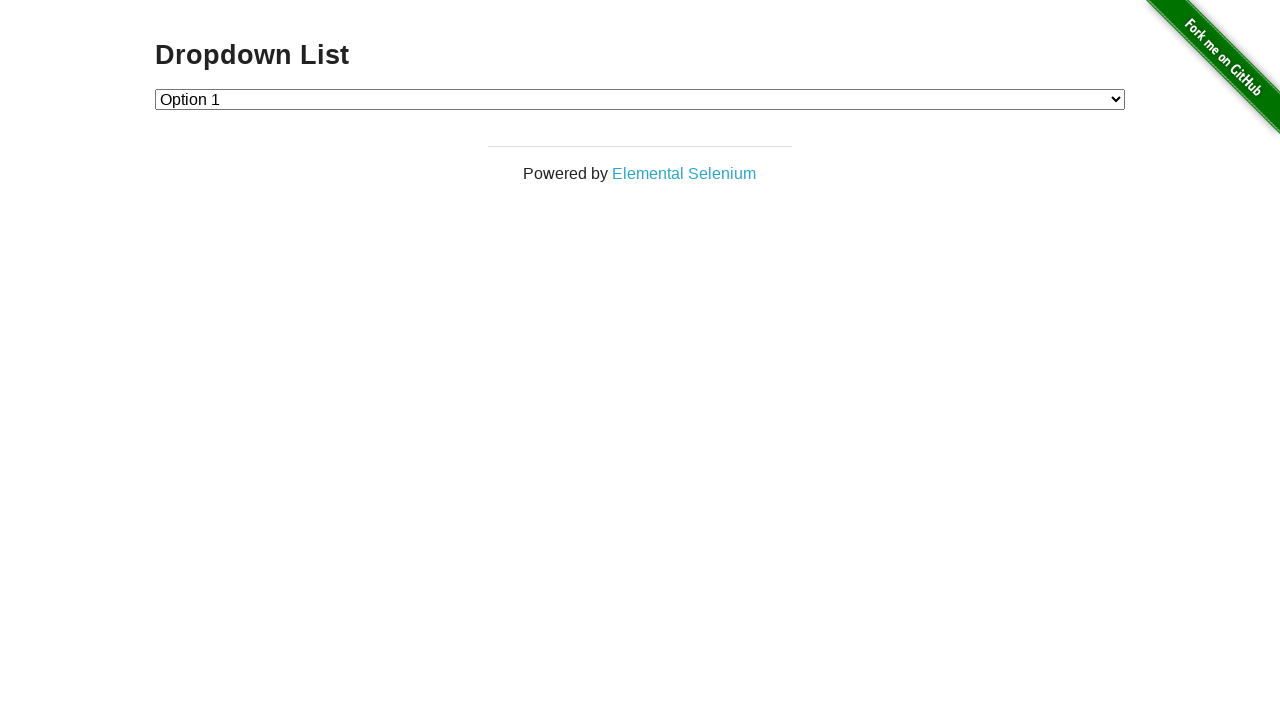

Retrieved selected value from dropdown
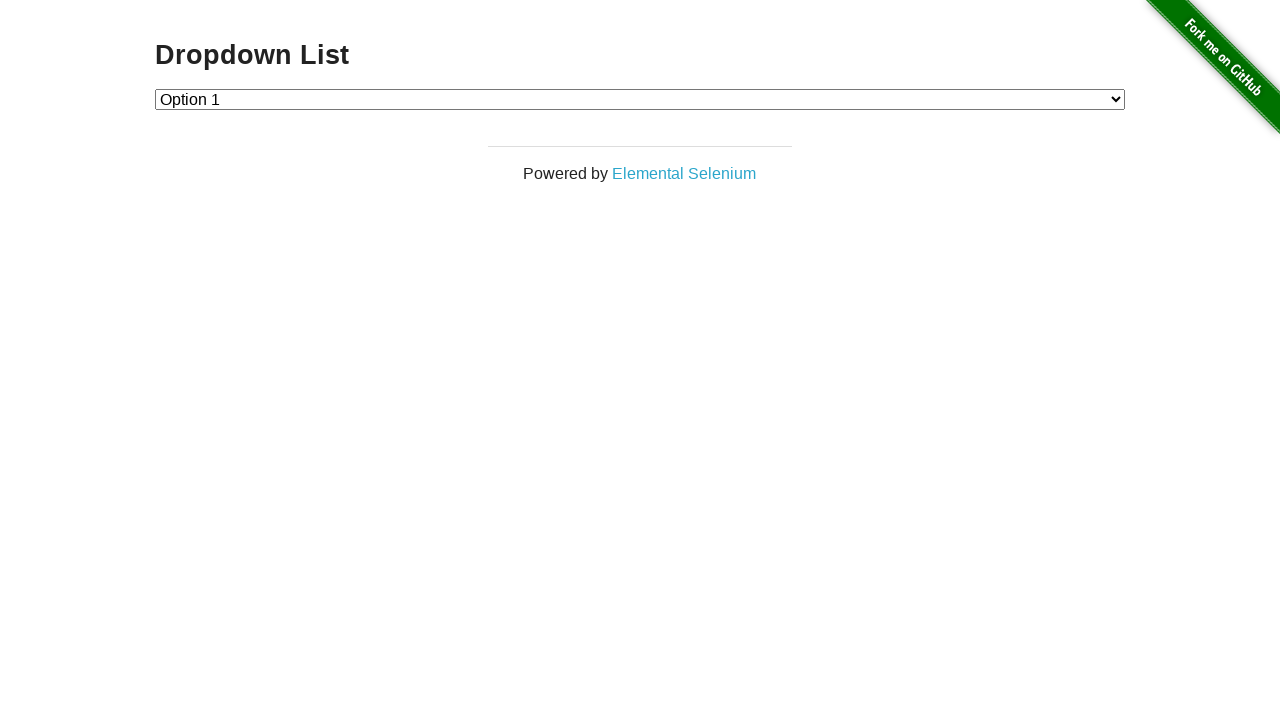

Verified that Option 1 is selected (value='1')
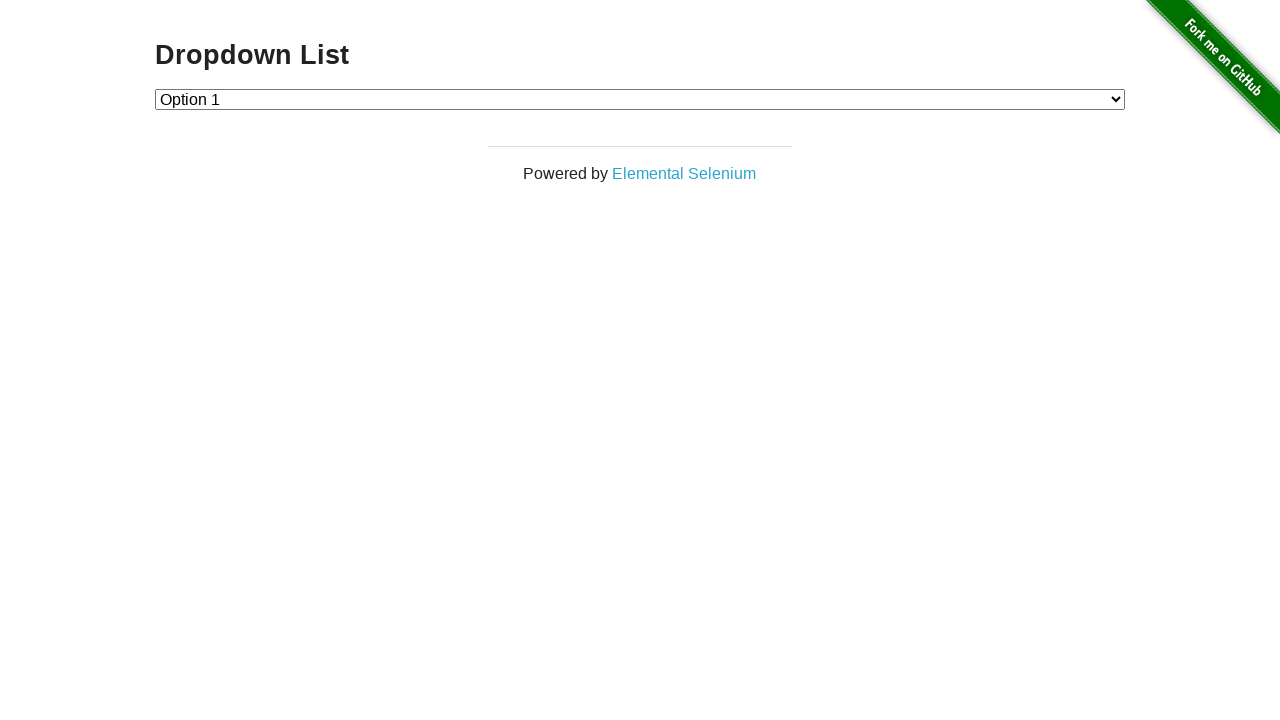

Selected 'Option 2' from dropdown on #dropdown
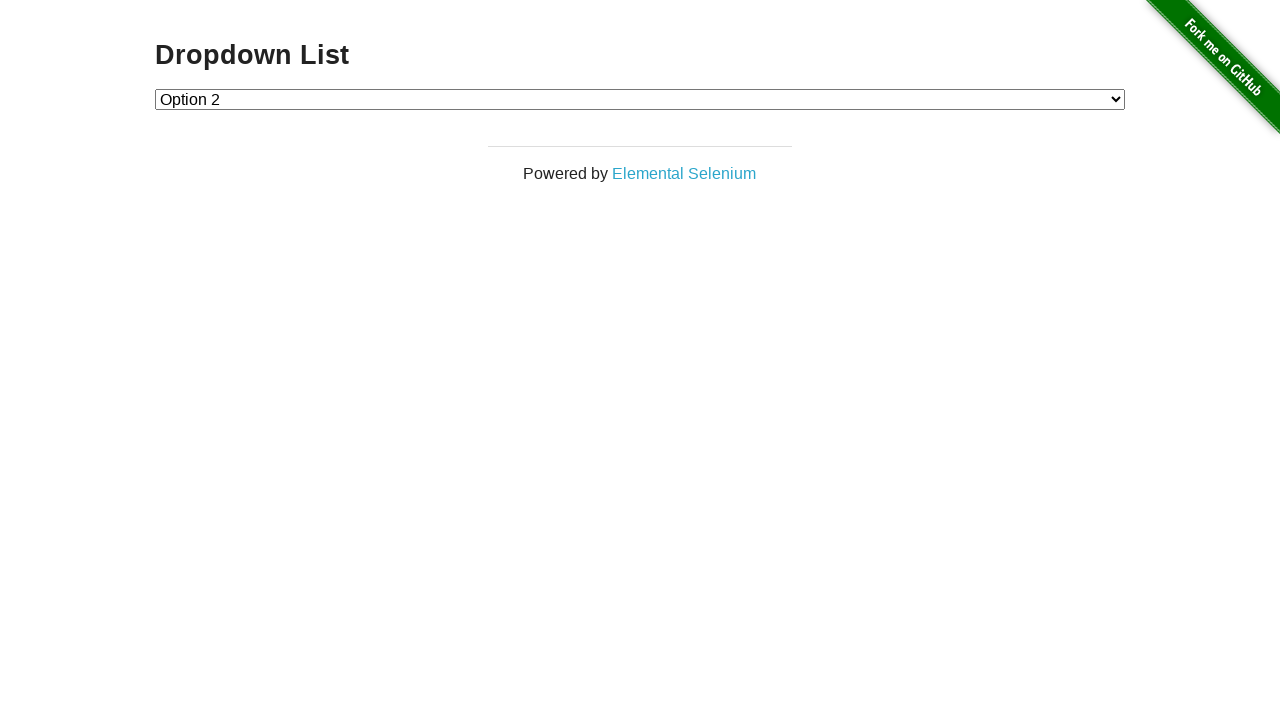

Retrieved selected value from dropdown
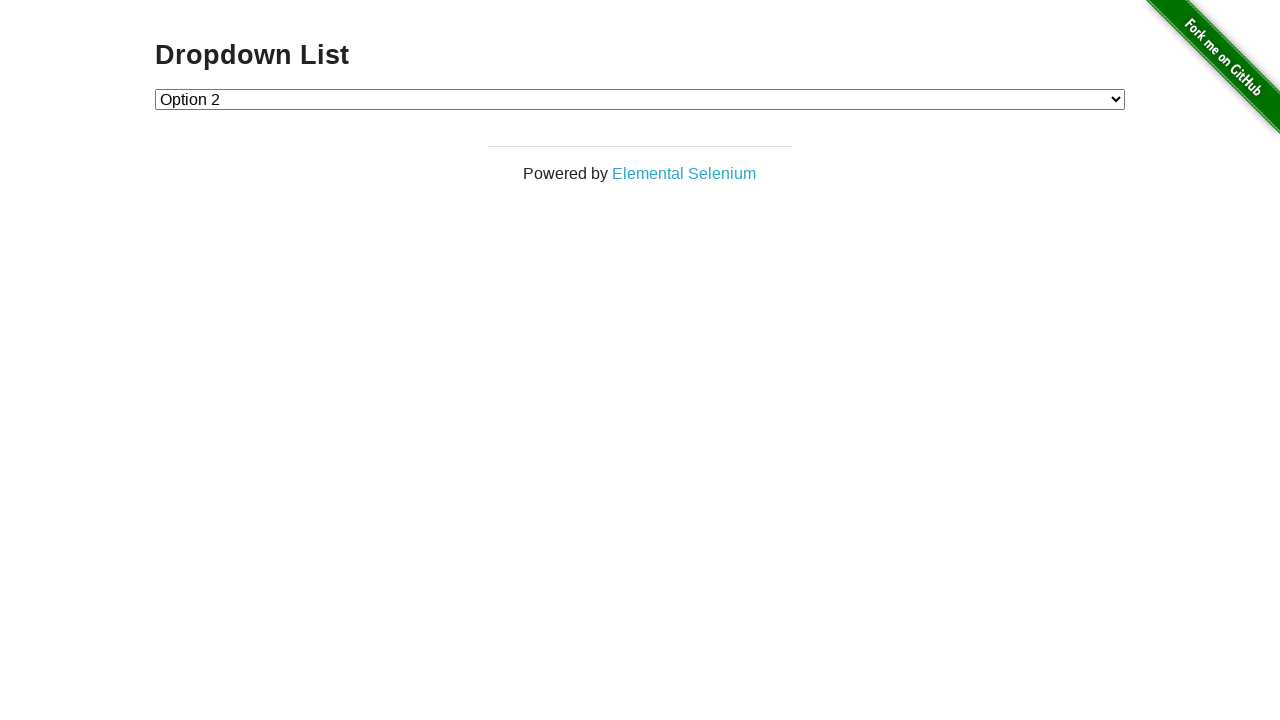

Verified that Option 2 is selected (value='2')
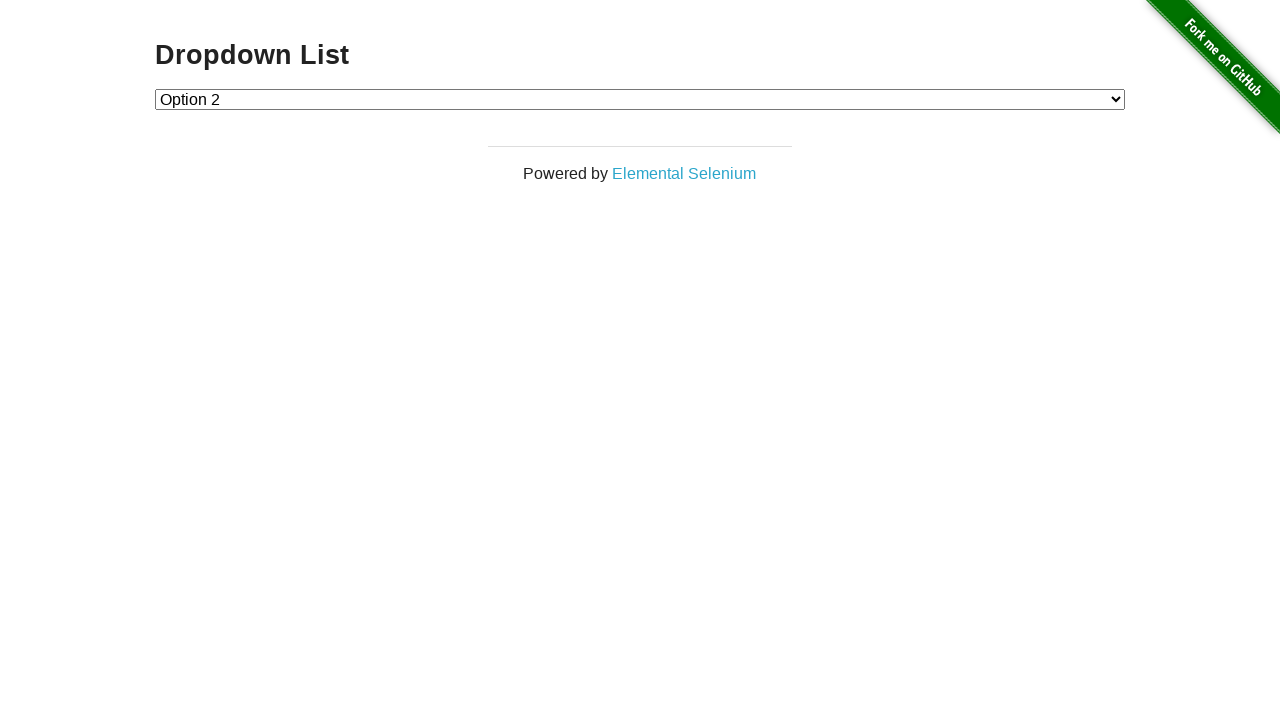

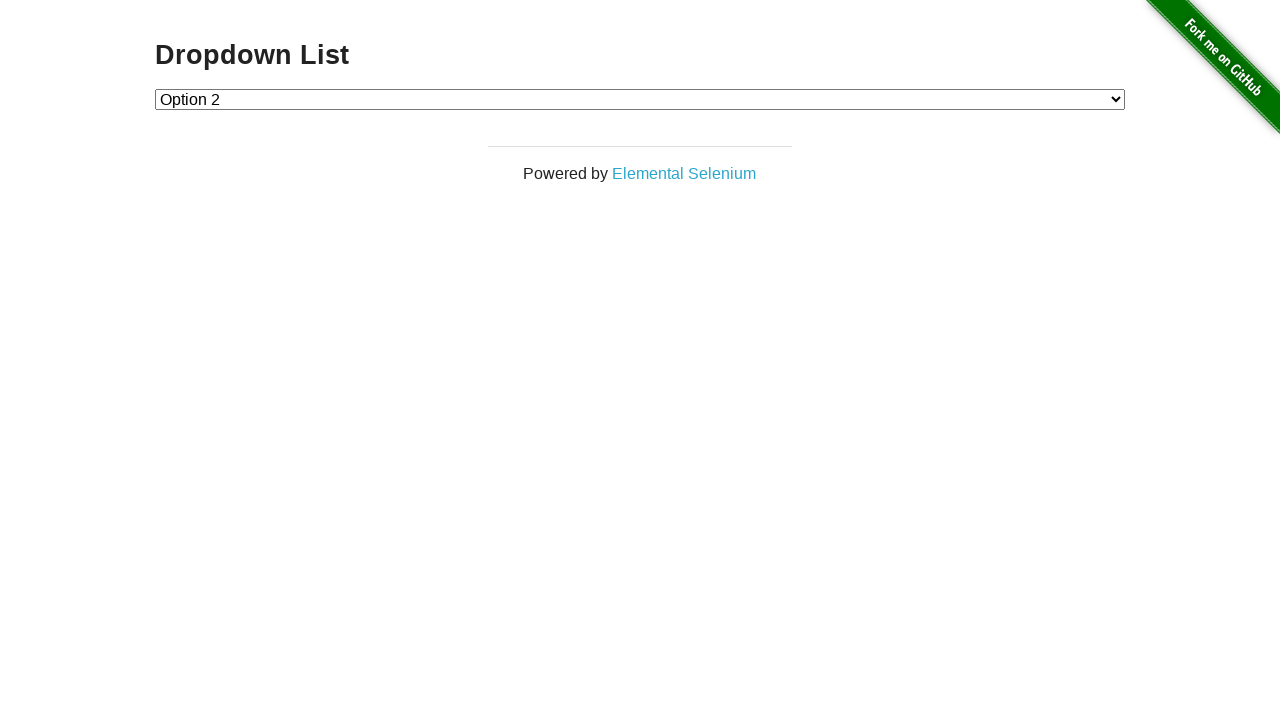